Tests YouTube search functionality by entering a search query and clicking the search button

Starting URL: https://youtube.com/

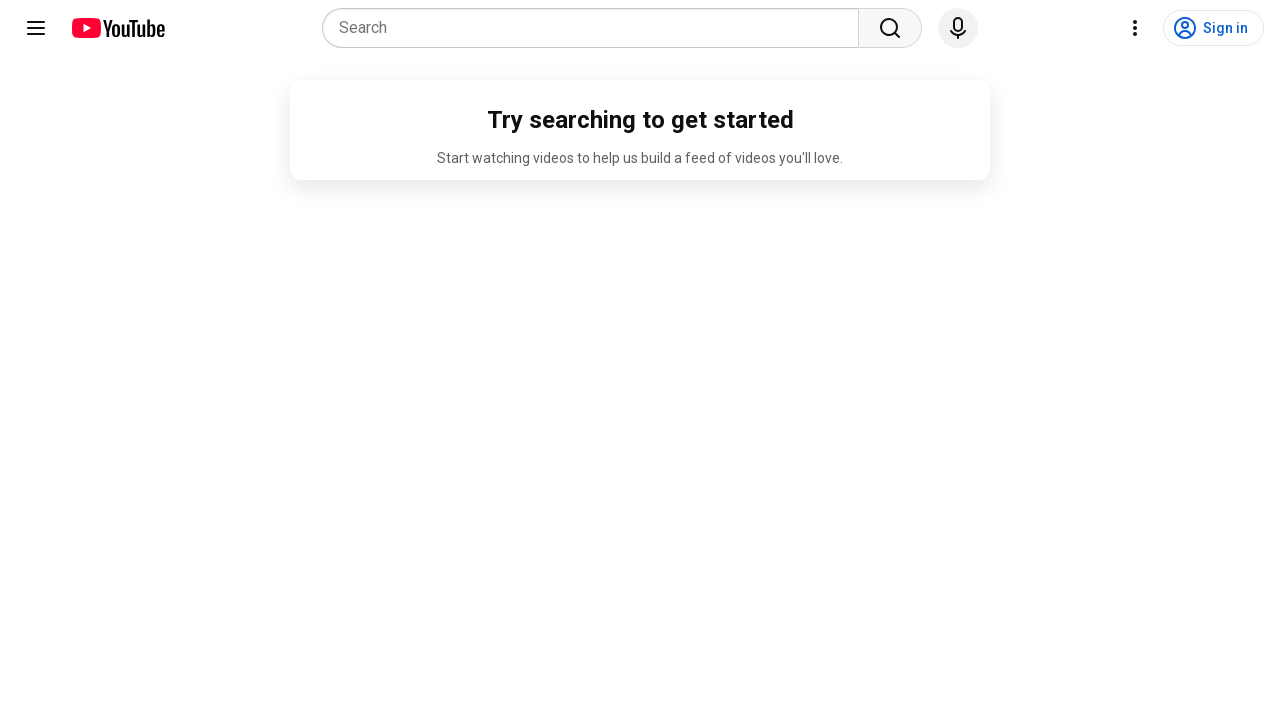

Filled YouTube search box with query 'Rafa e Luis' on input[name='search_query']
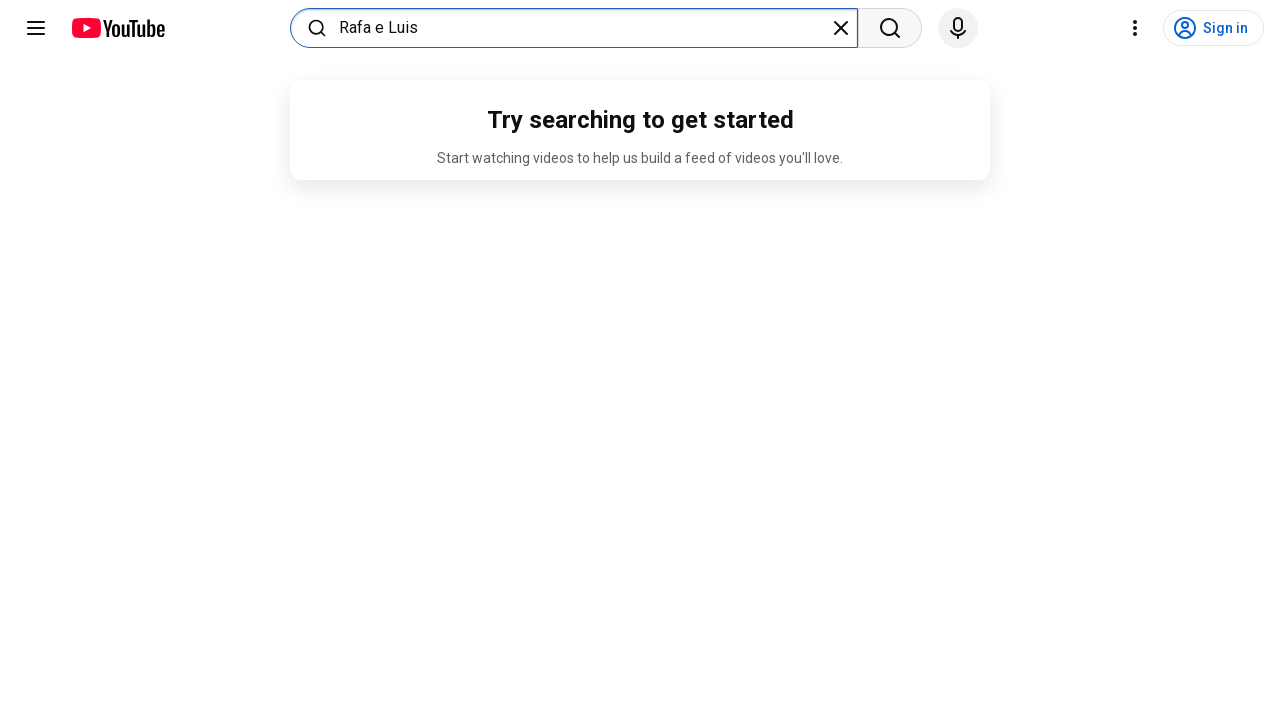

Clicked YouTube search button to perform search at (890, 28) on .ytSearchboxComponentSearchButton
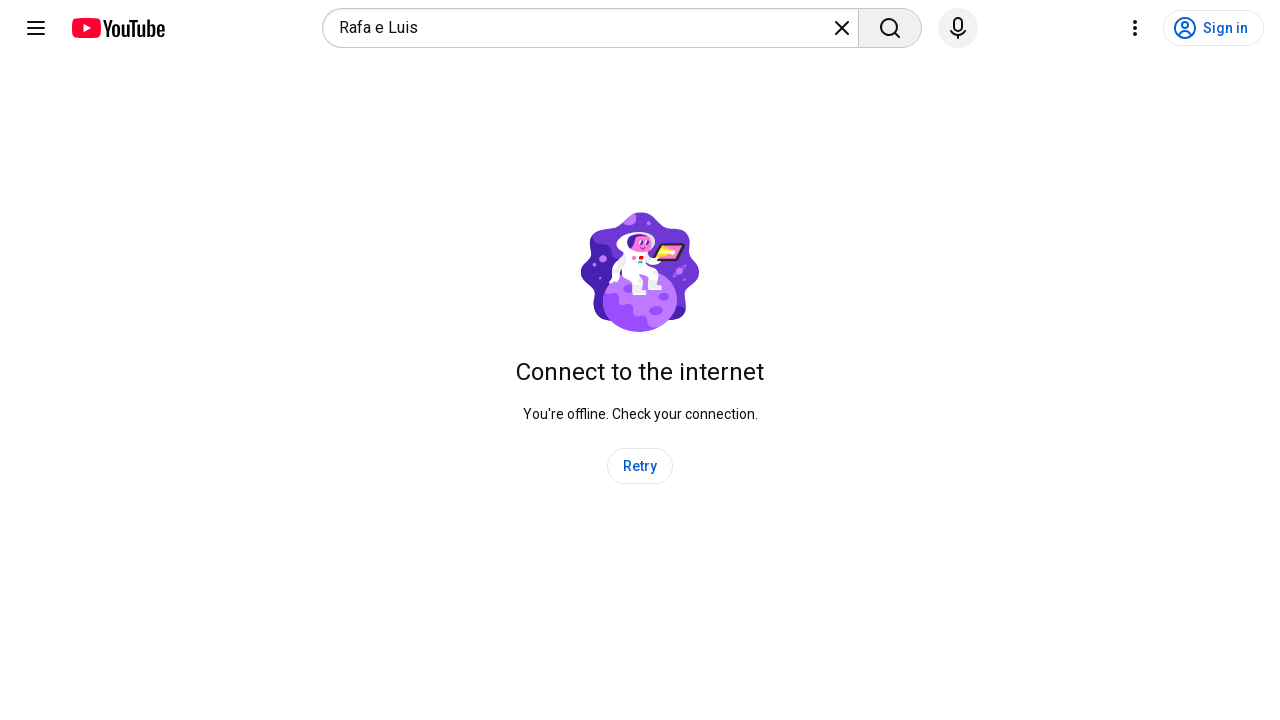

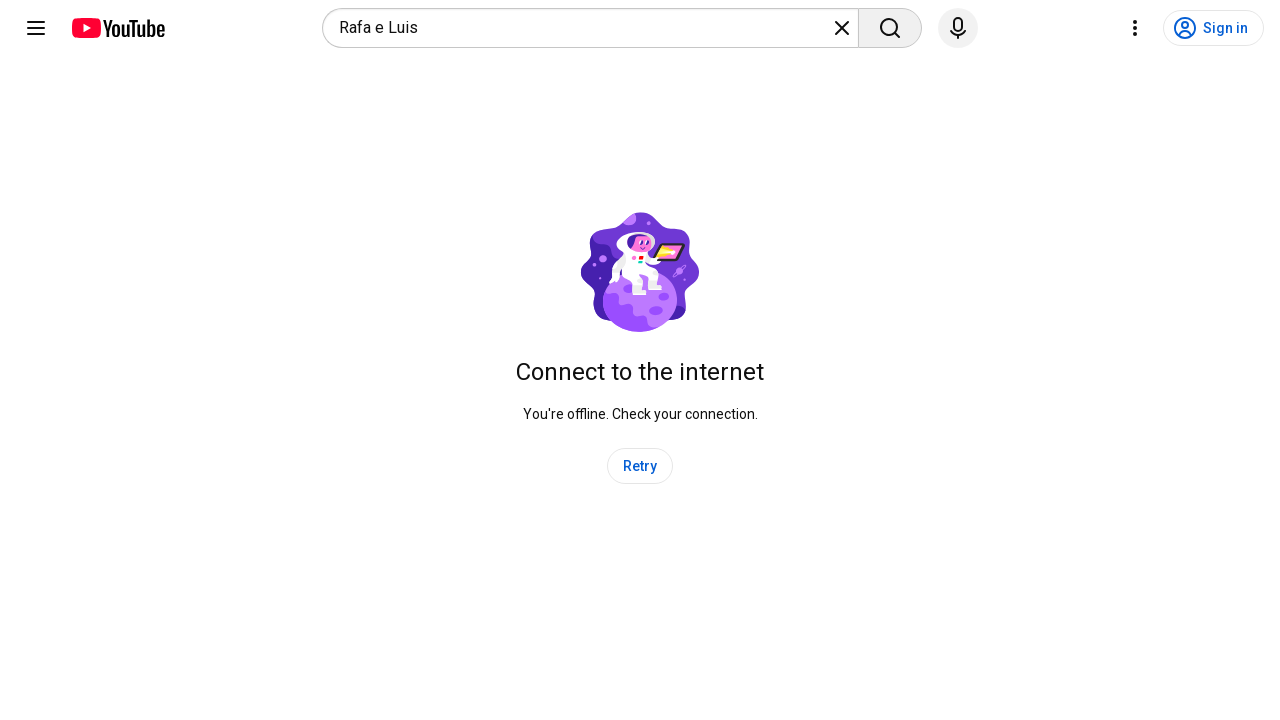